Navigates to the AJIO e-commerce website homepage and waits for it to load.

Starting URL: https://www.ajio.com/

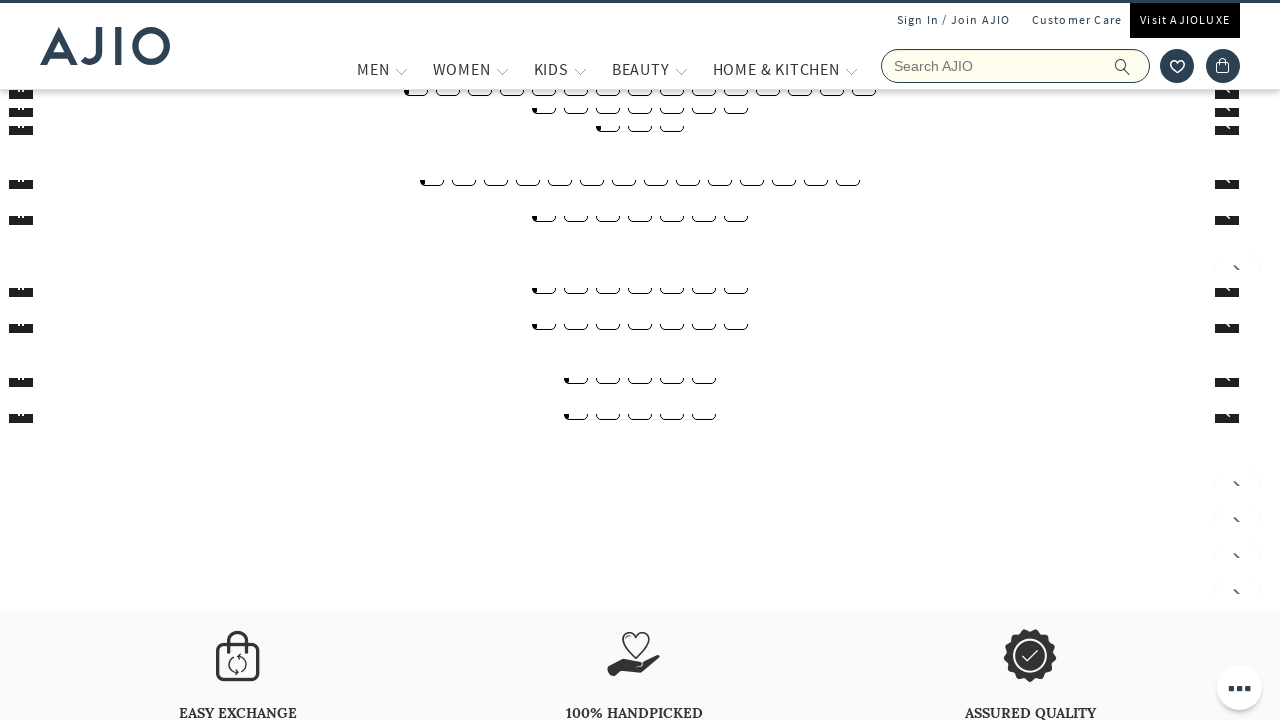

Navigated to AJIO e-commerce website homepage
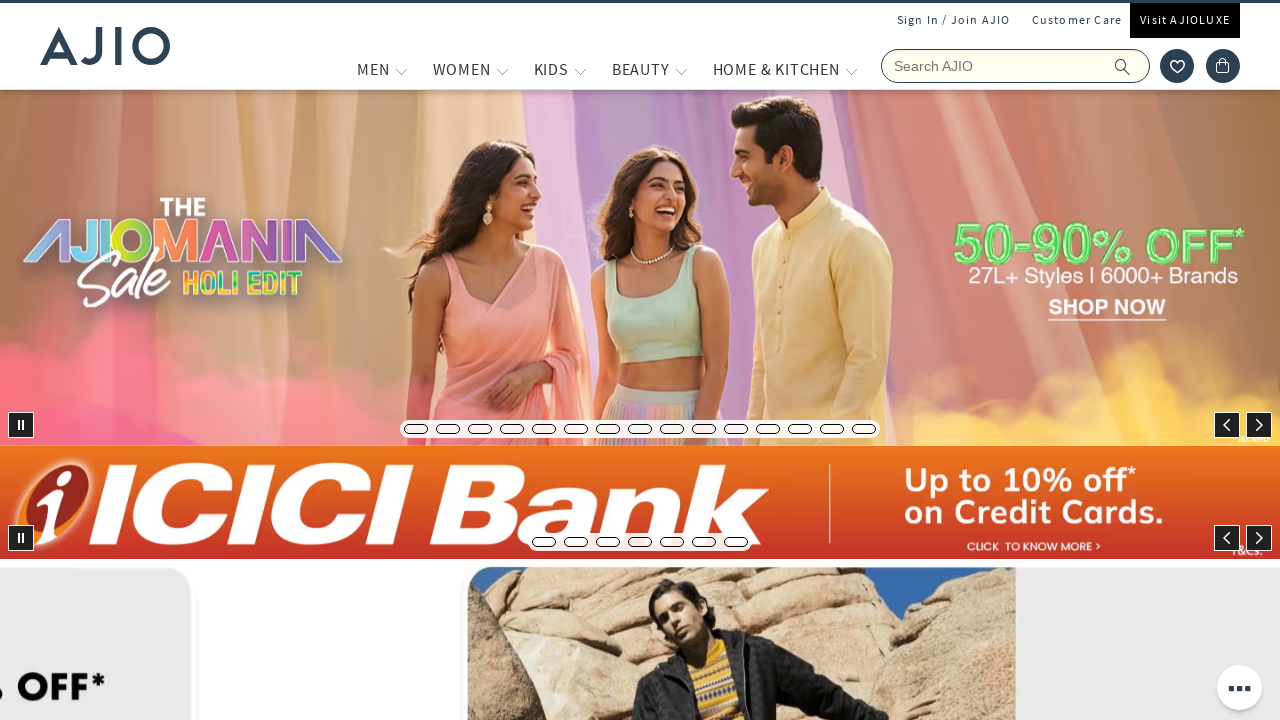

Page DOM content loaded completely
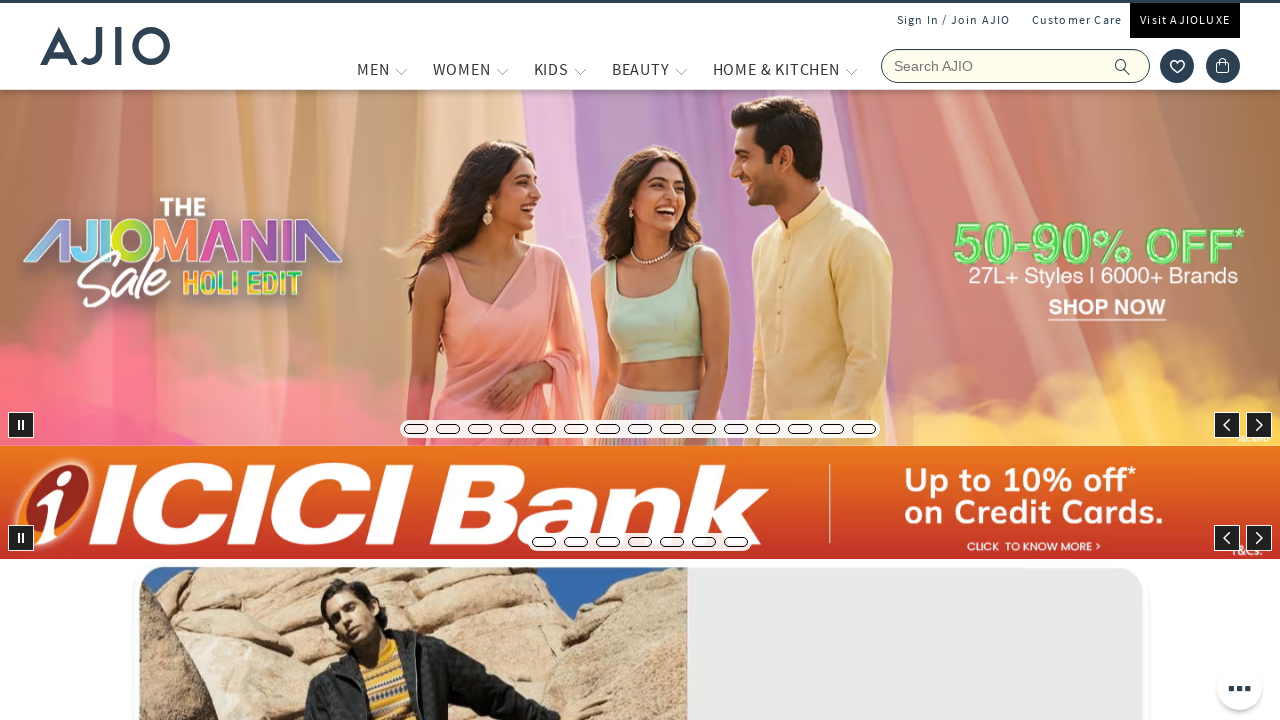

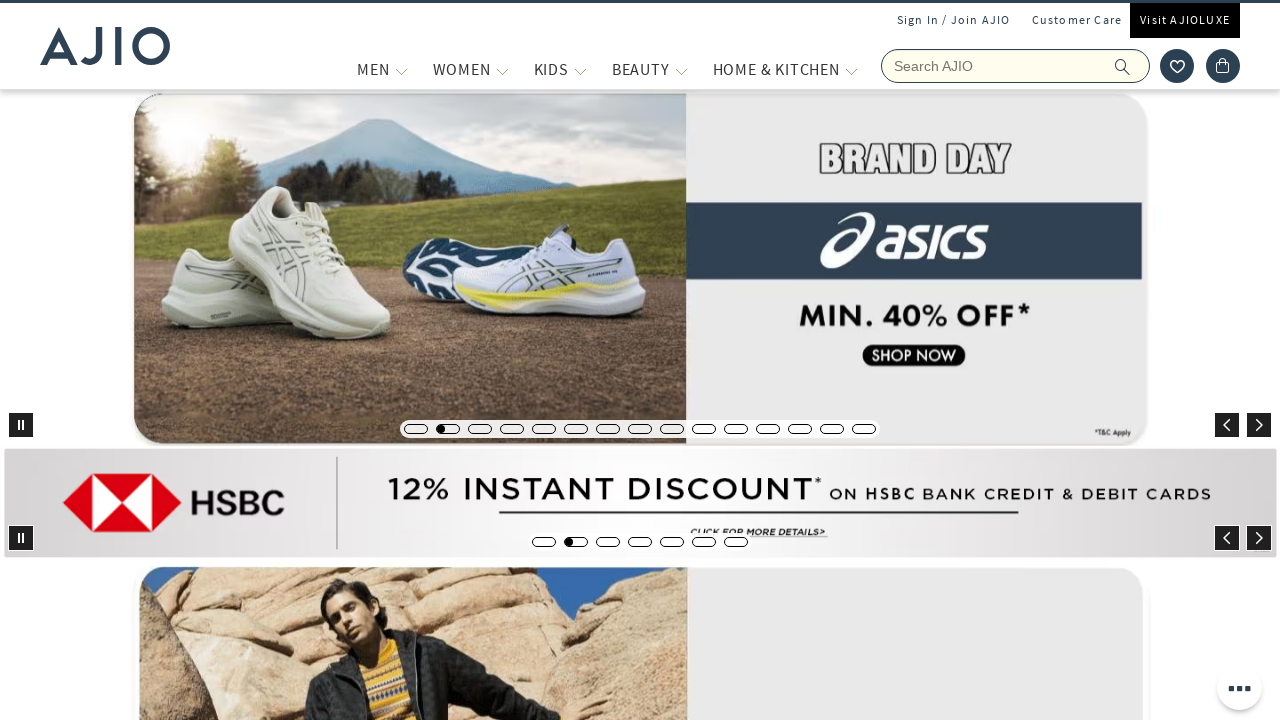